Tests registration form validation with a short first name to verify minimum length validation

Starting URL: https://suninjuly.github.io/registration1.html

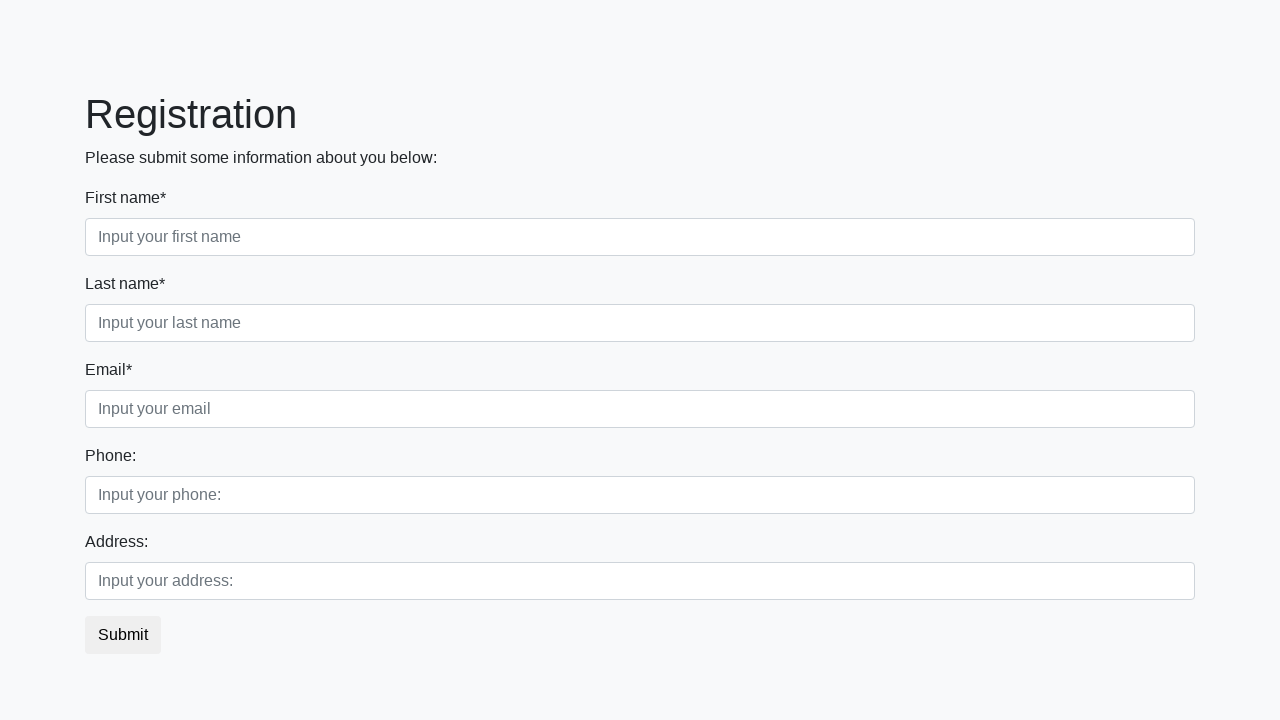

Filled first name field with short value 'J' to trigger validation on input[placeholder='Input your first name']
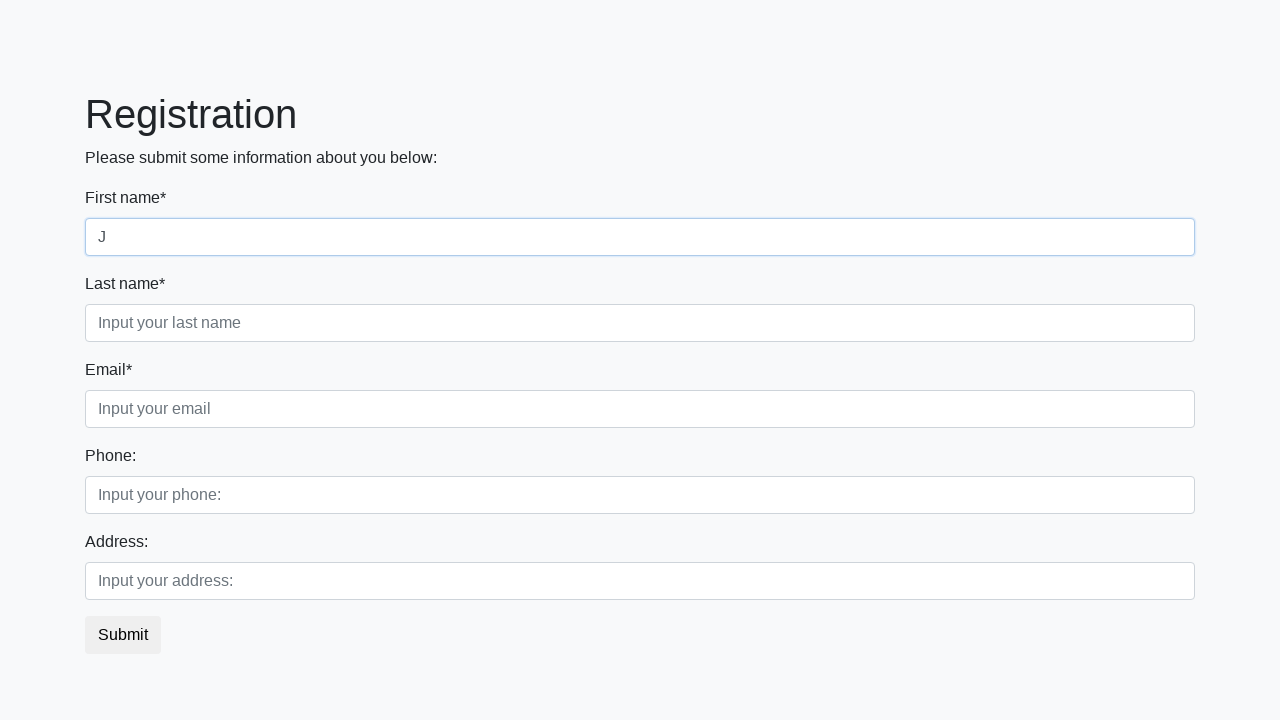

Filled last name field with 'Brandon' on //div[@class='first_block']//input[@class='form-control second']
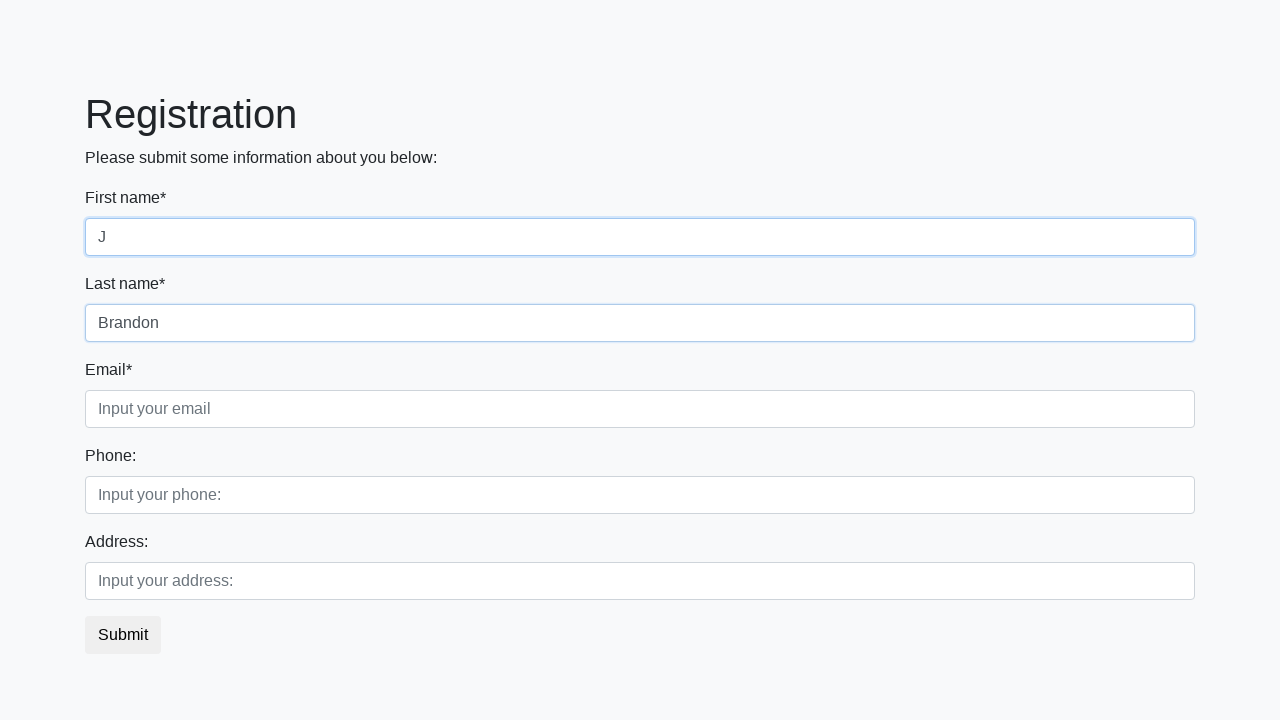

Filled email field with 'qa23@gmail.com' on //div[@class='first_block']//input[@class='form-control third']
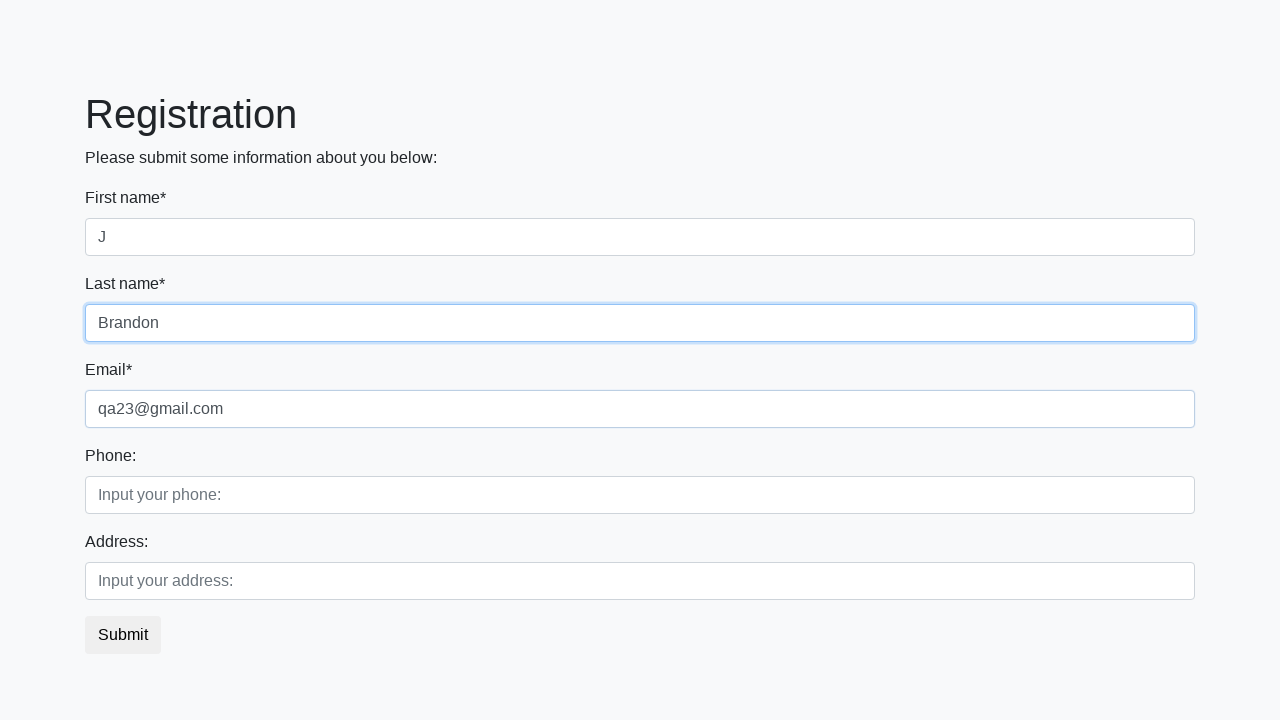

Clicked submit button to validate form with short first name at (123, 635) on [type='submit']
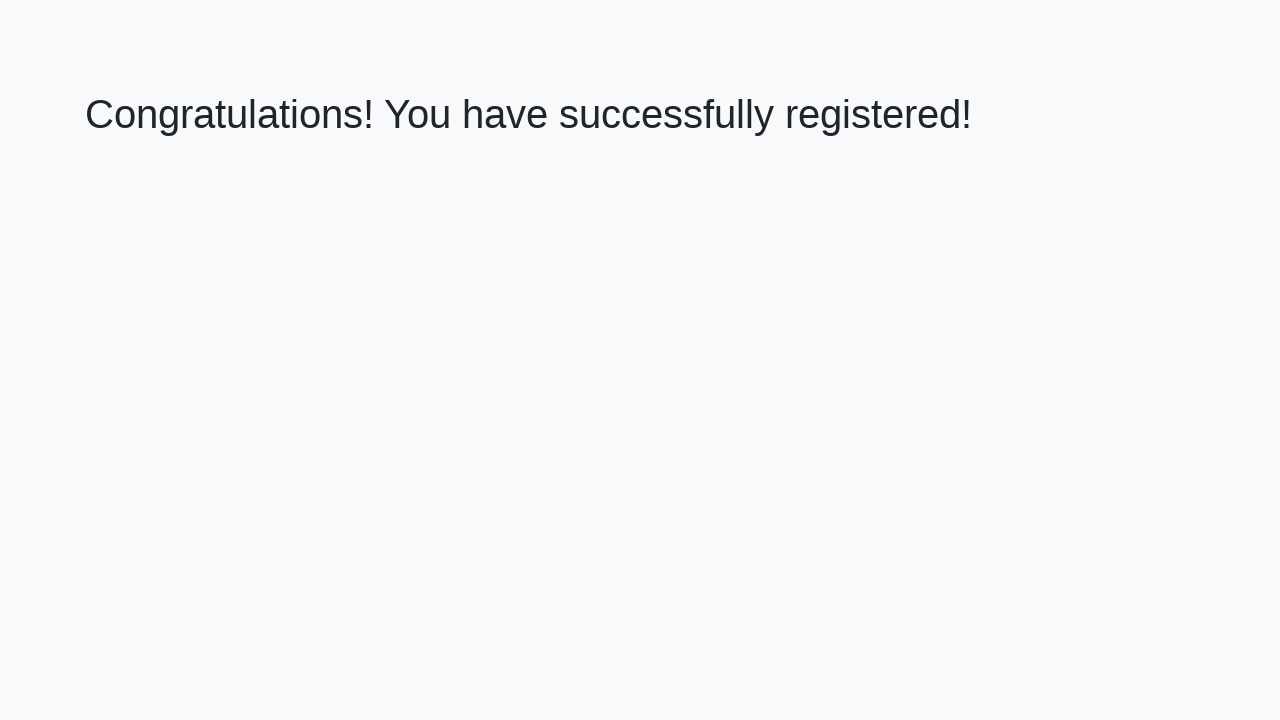

Validation response loaded - minimum length validation error displayed
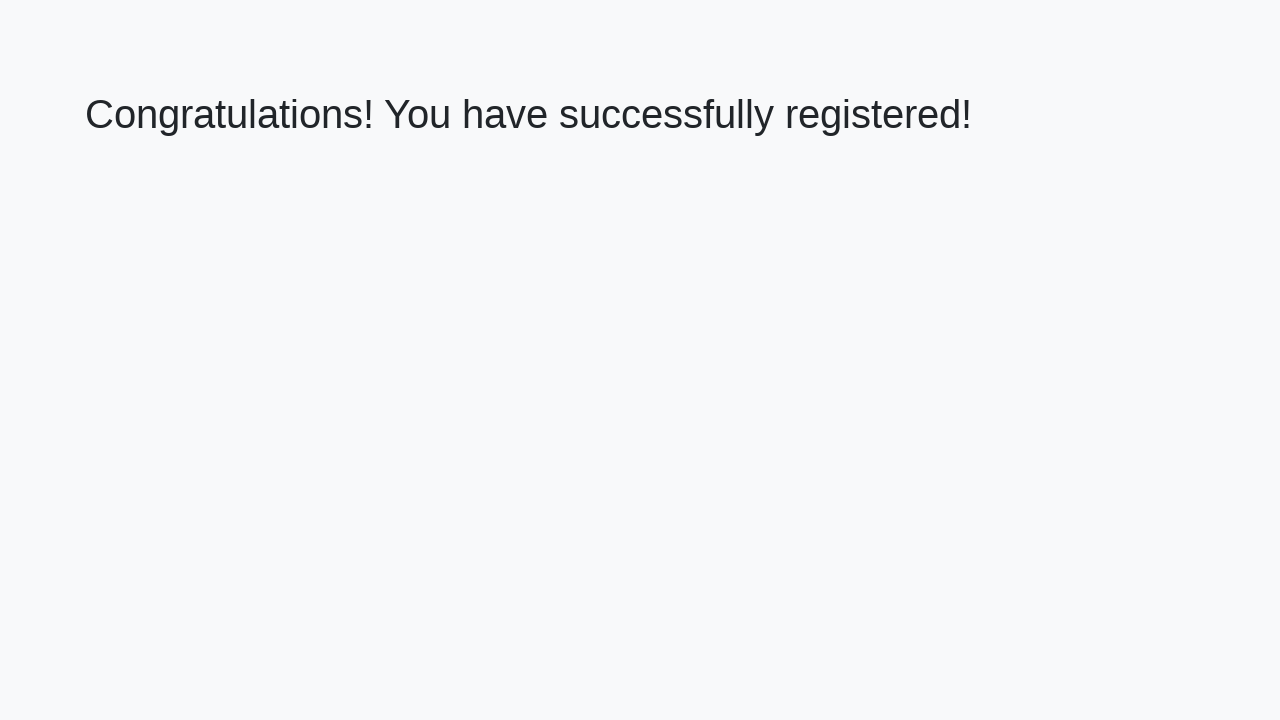

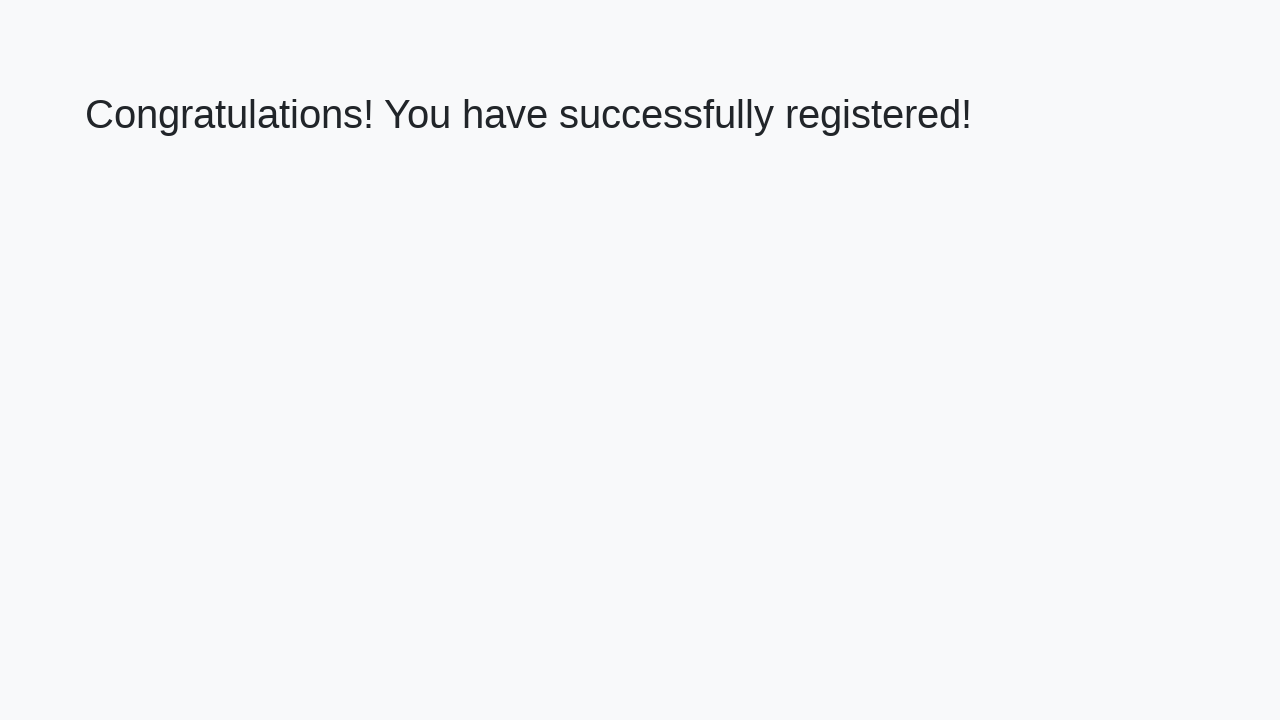